Tests dropdown selection by selecting an option containing "tion 2" text

Starting URL: http://the-internet.herokuapp.com/dropdown

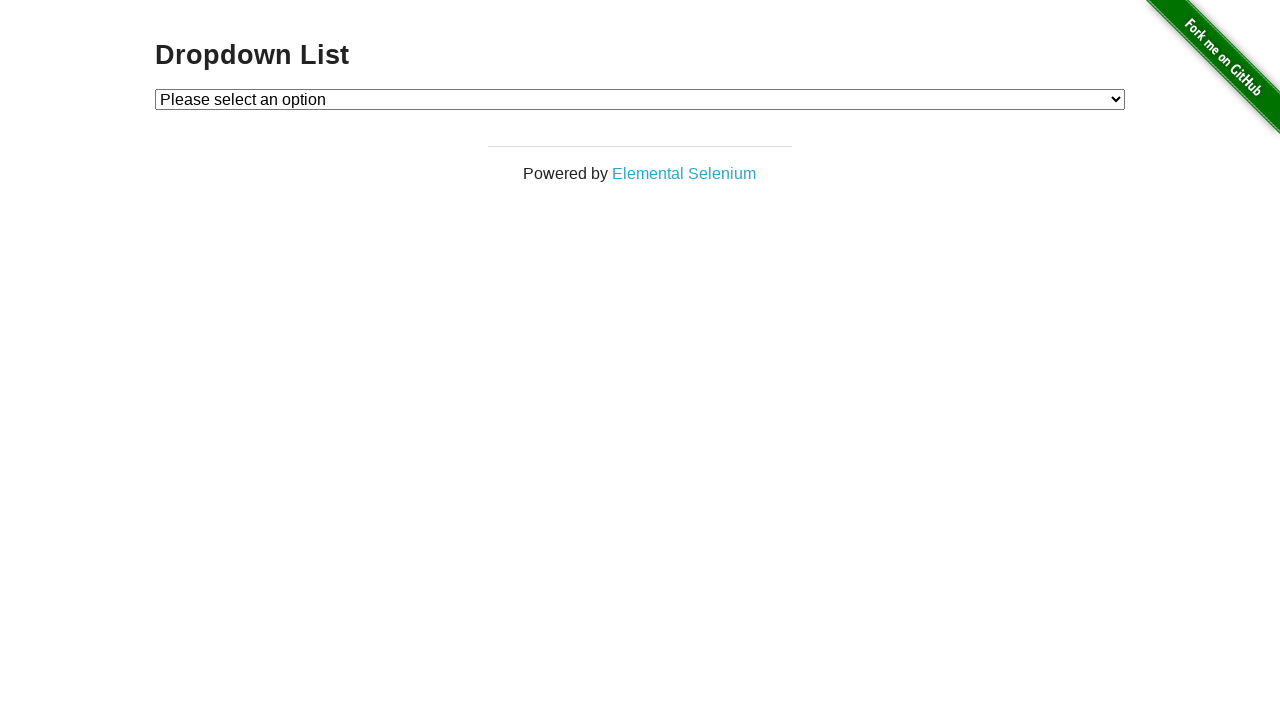

Navigated to dropdown test page
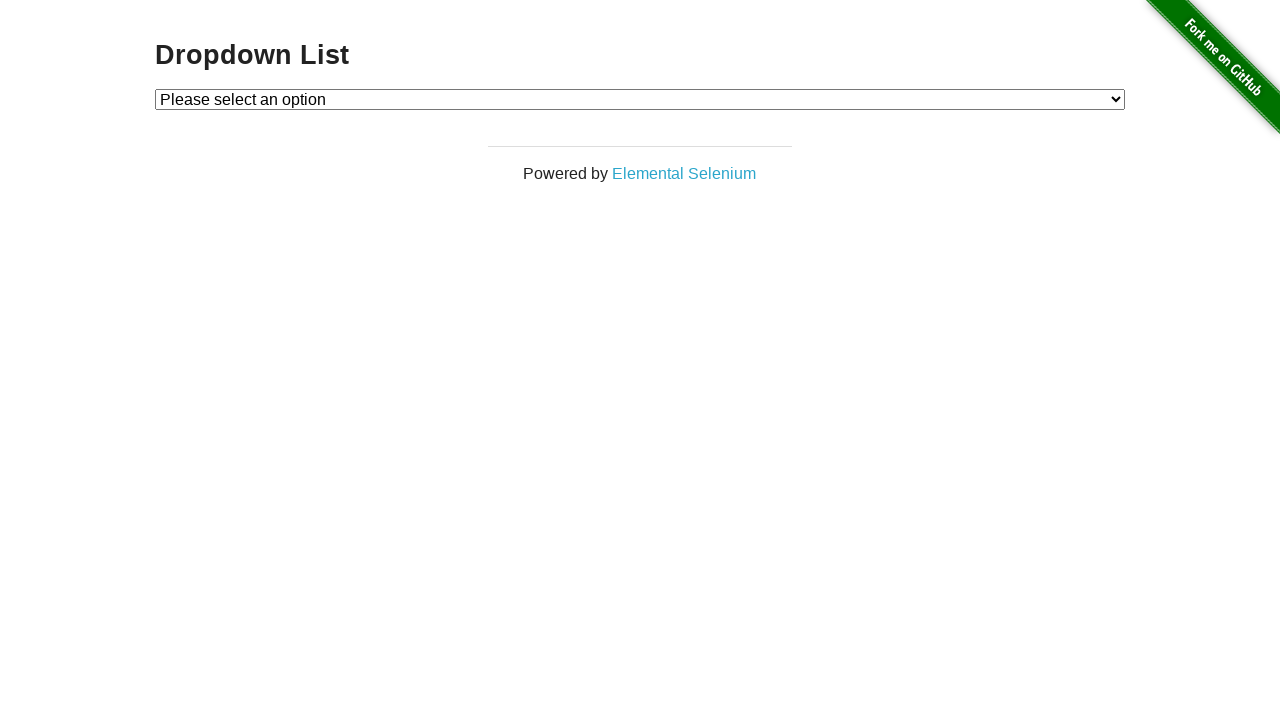

Selected 'Option 2' from dropdown on select
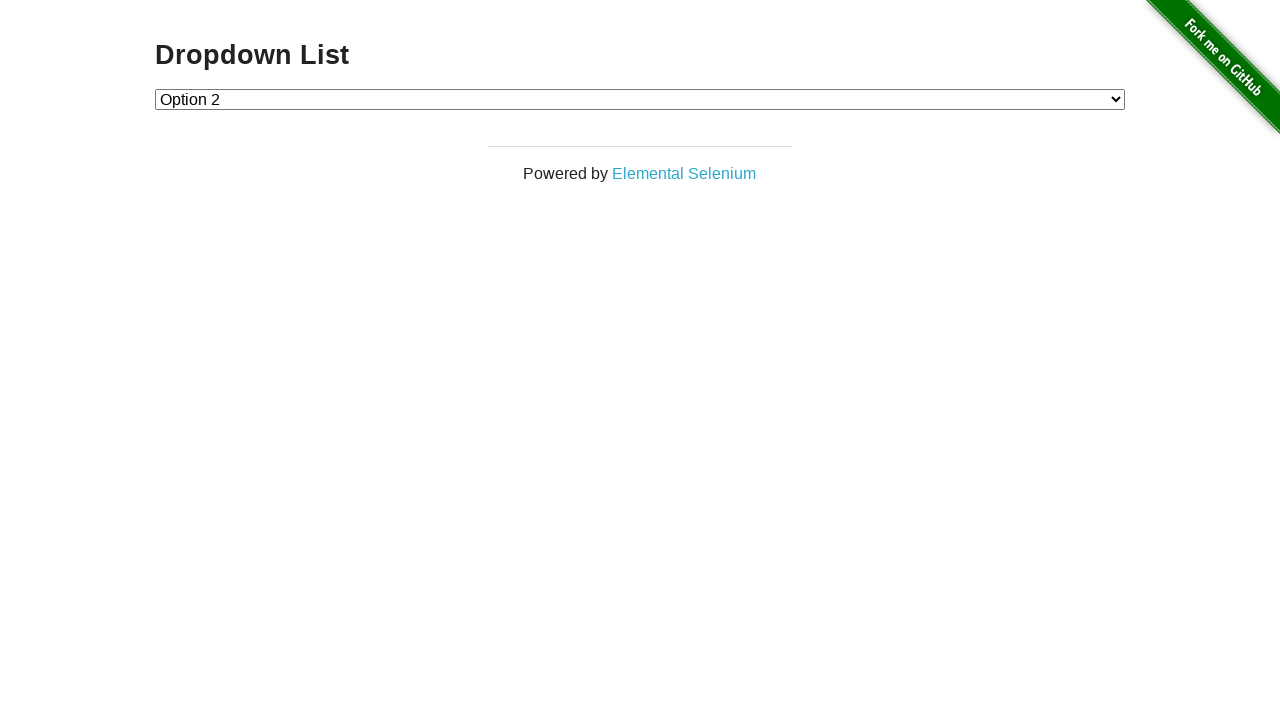

Verified dropdown selection value is '2'
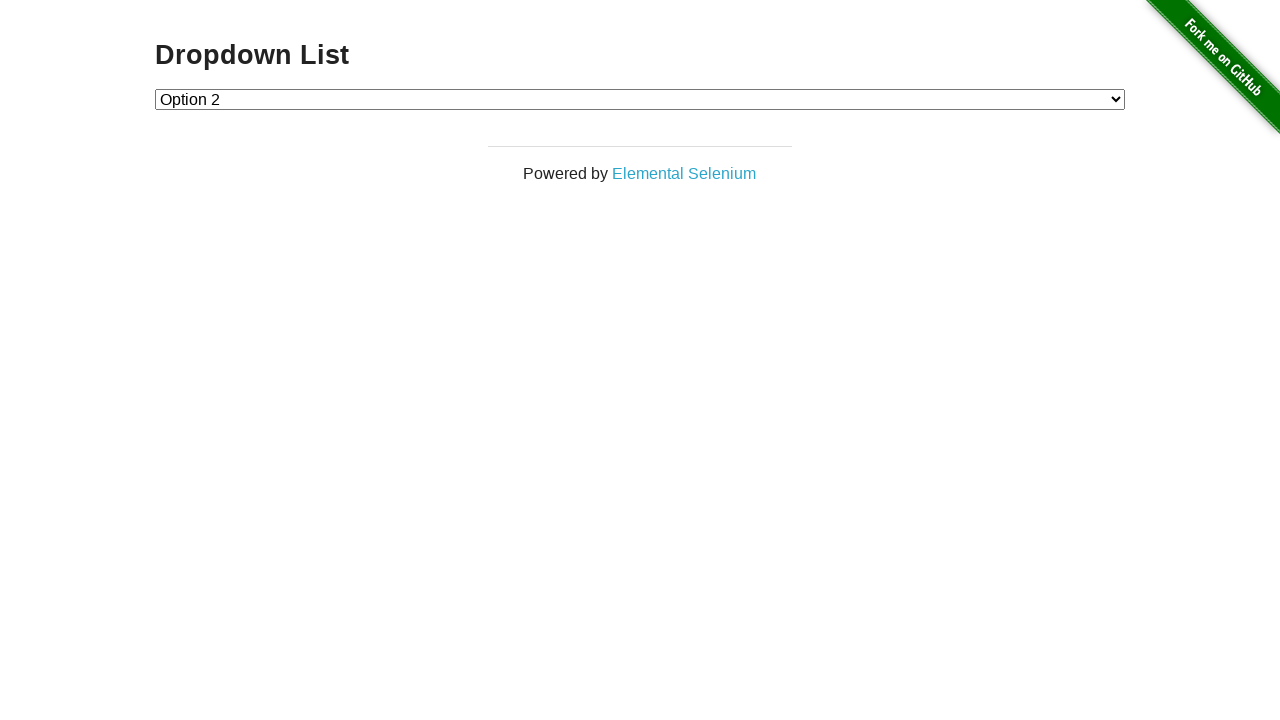

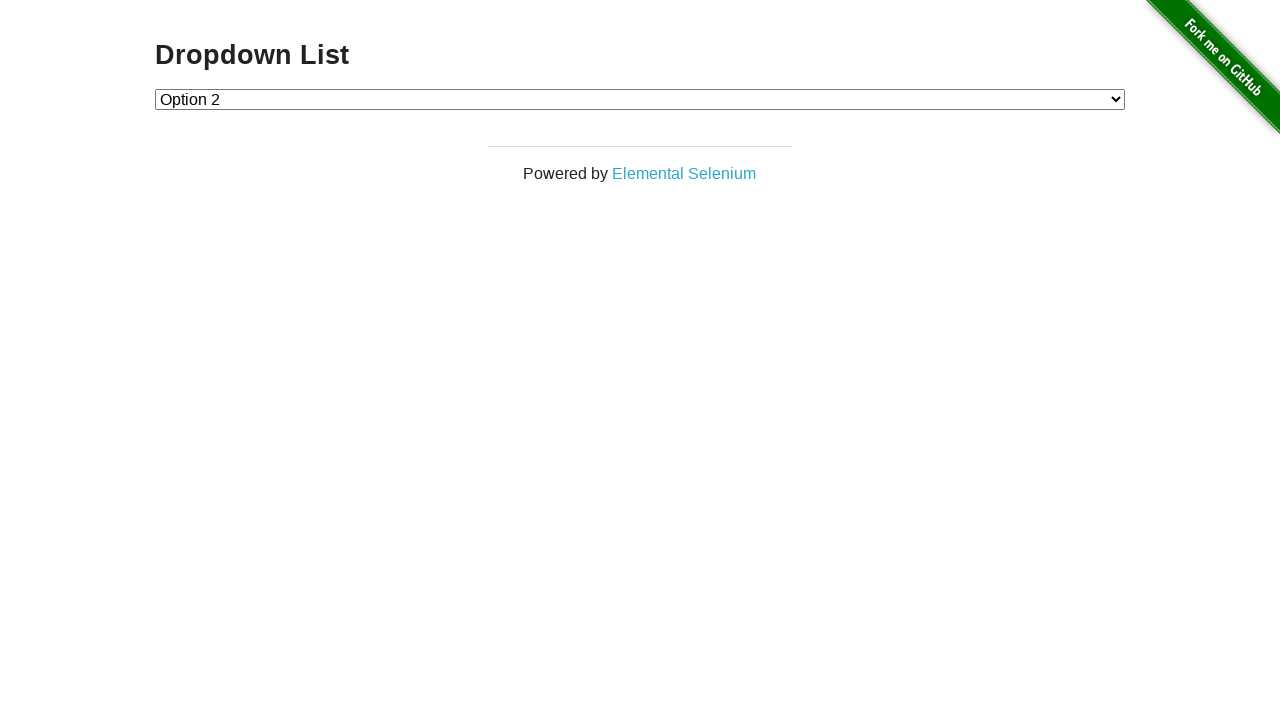